Tests dynamic loading functionality by clicking a start button and waiting for "Hello World!" text to appear after loading completes

Starting URL: https://automationfc.github.io/dynamic-loading/

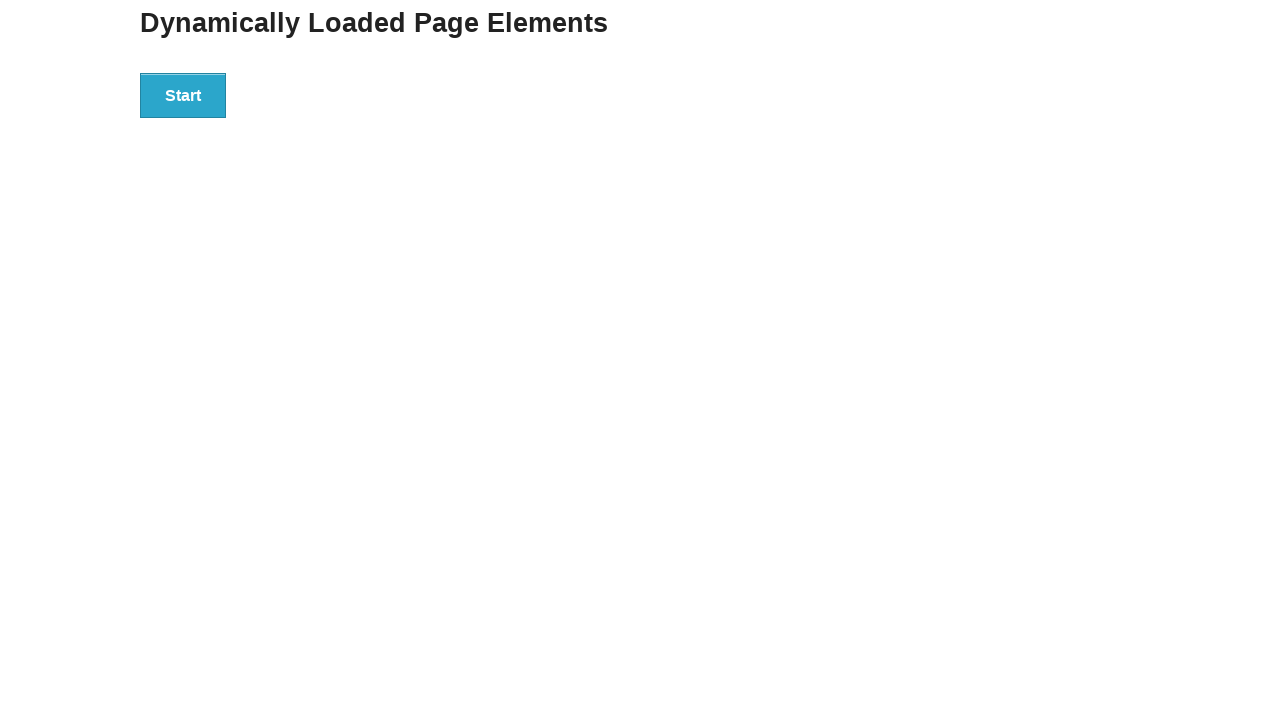

Clicked start button to trigger dynamic loading at (183, 95) on div#start button
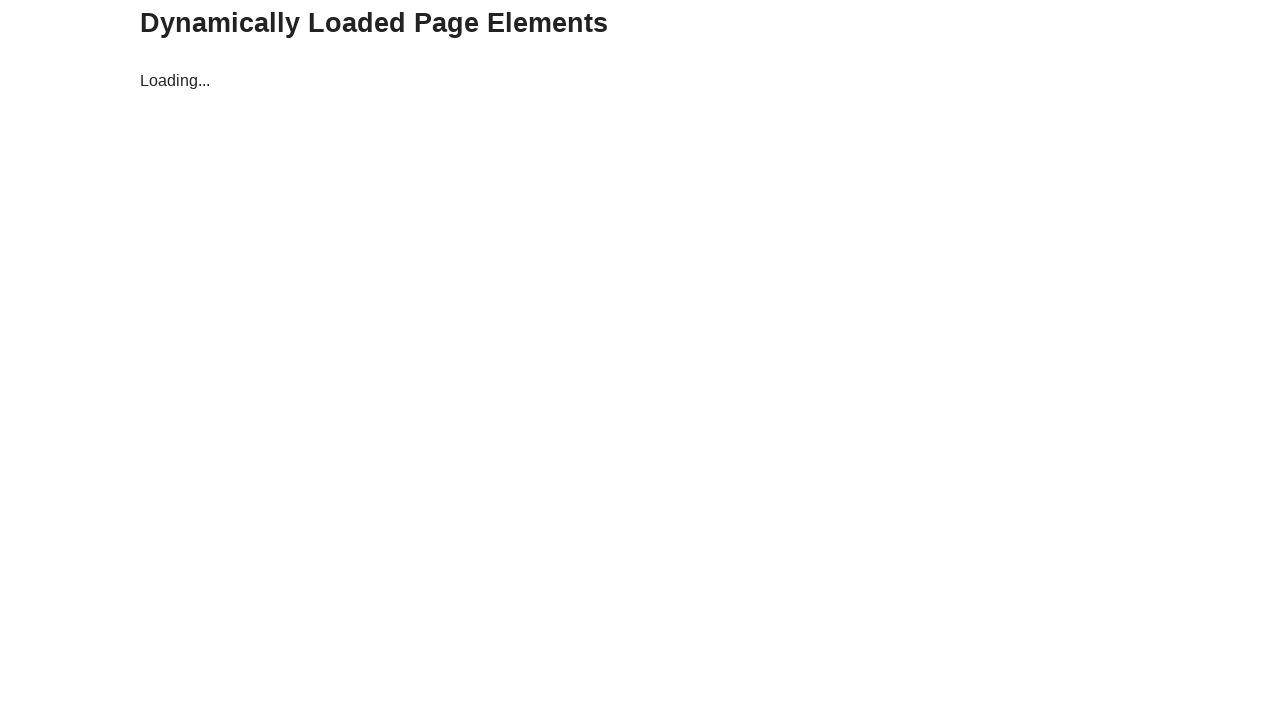

Waited for 'Hello World!' text to appear after loading completed
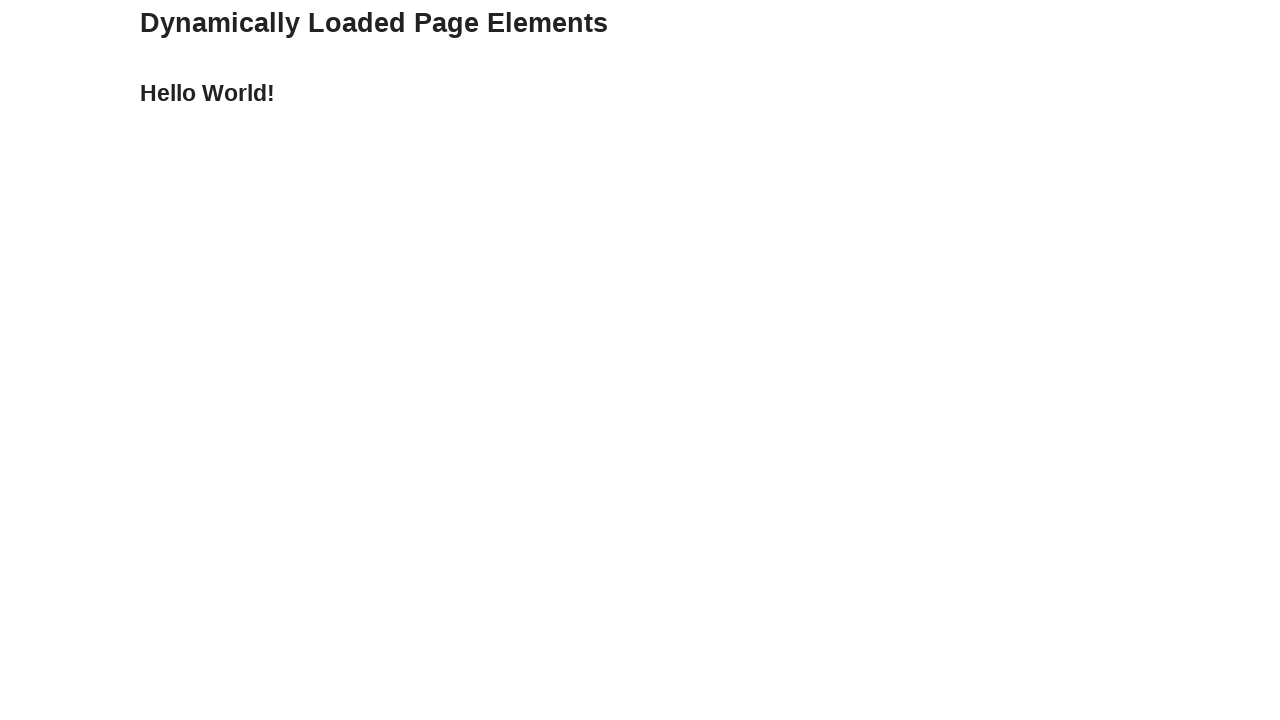

Retrieved 'Hello World!' text content from finish element
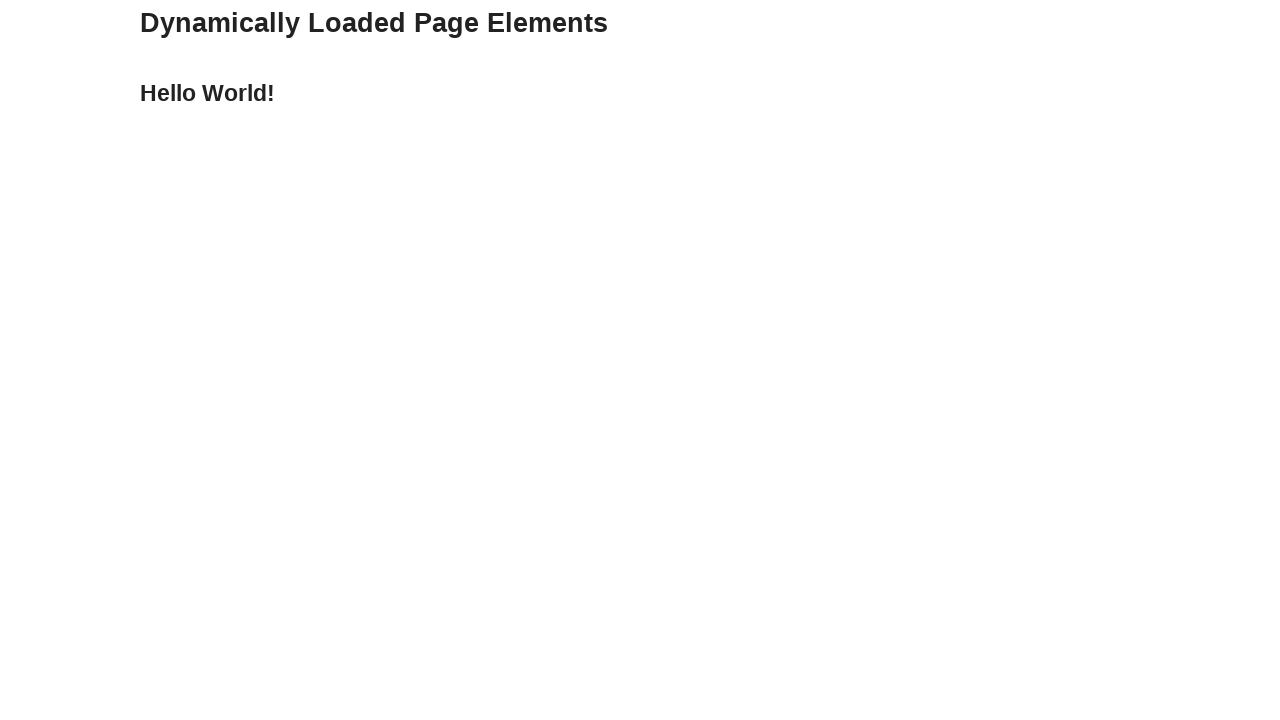

Verified that text content equals 'Hello World!'
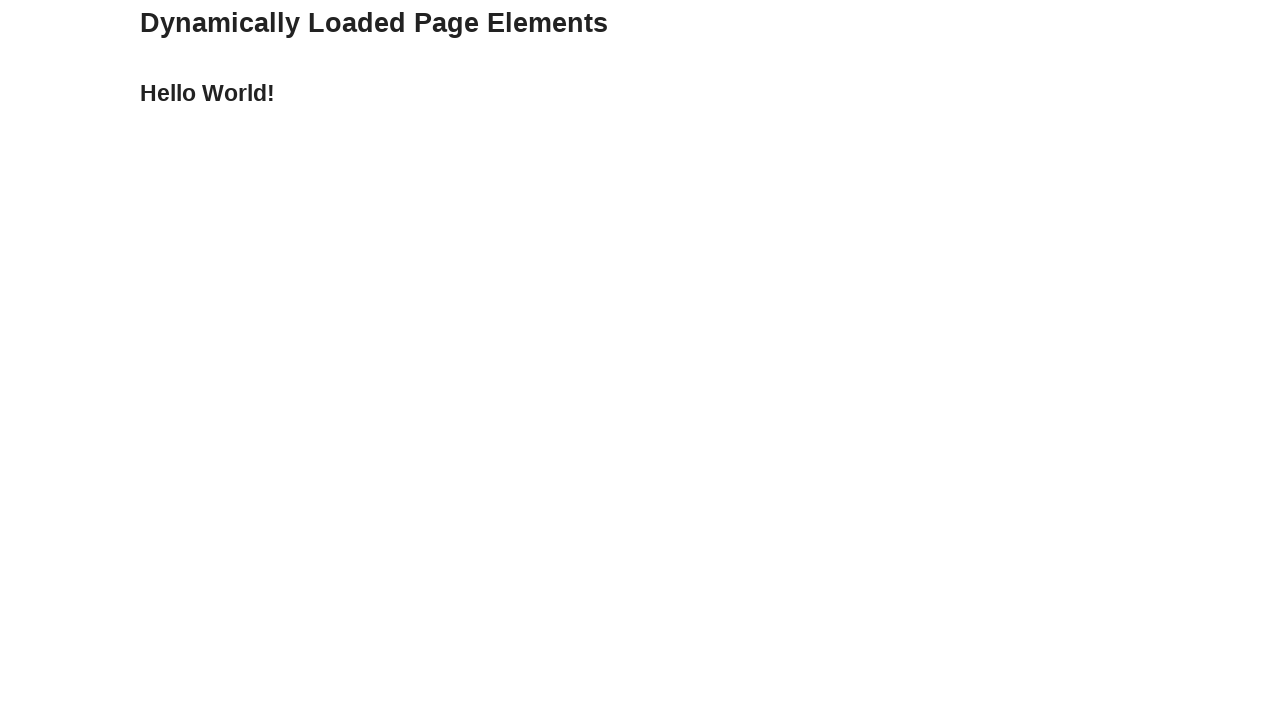

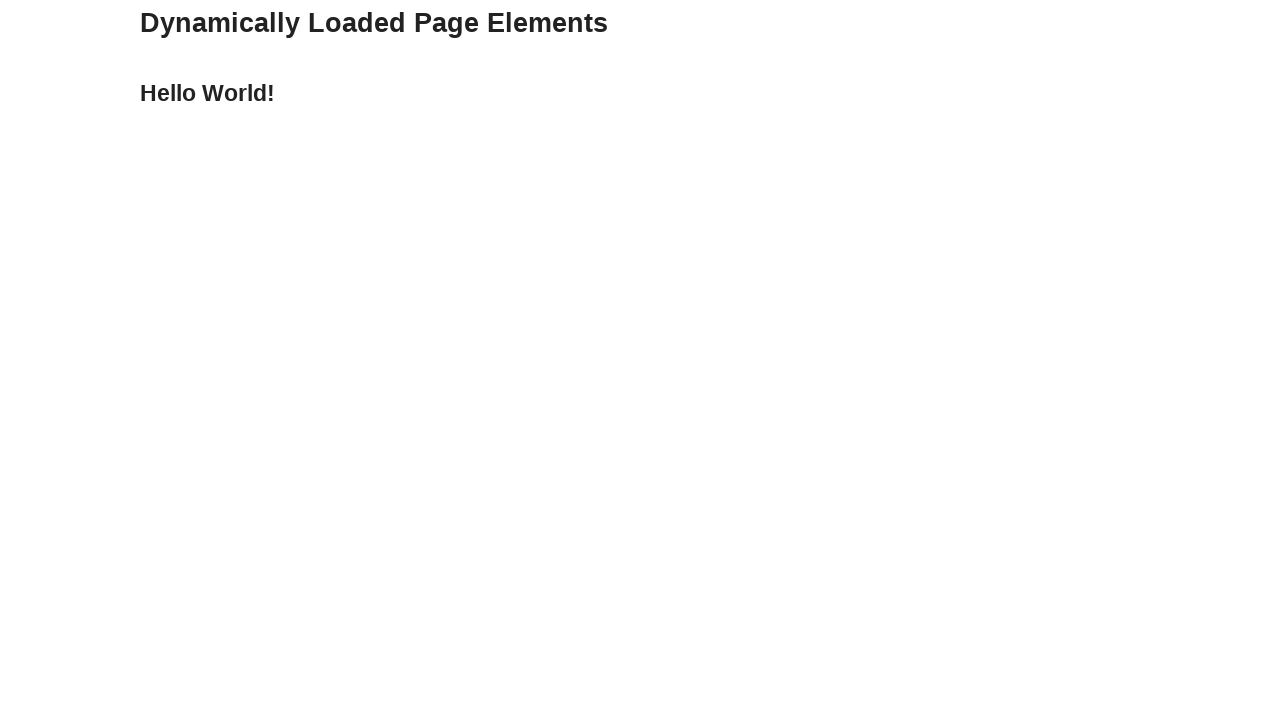